Tests browser navigation functionality by navigating to different pages and using browser back, forward, and refresh functions

Starting URL: http://seleniumhq.org

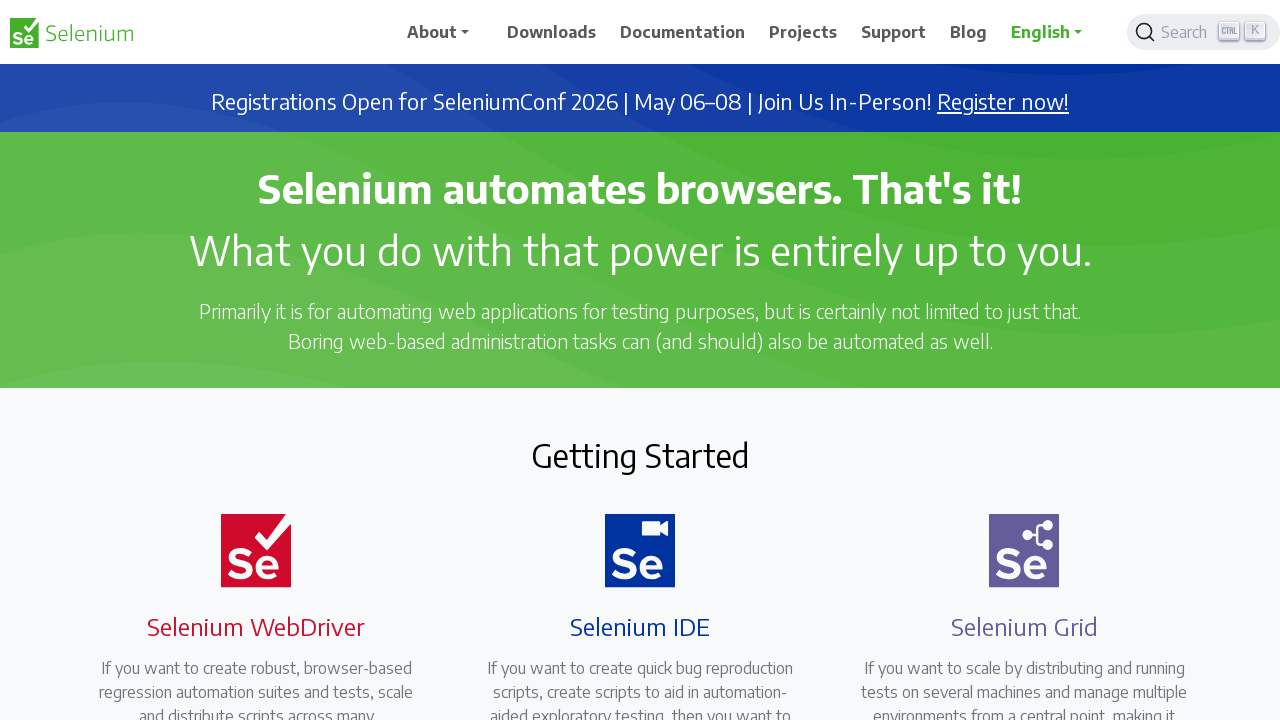

Navigated to http://gmail.com
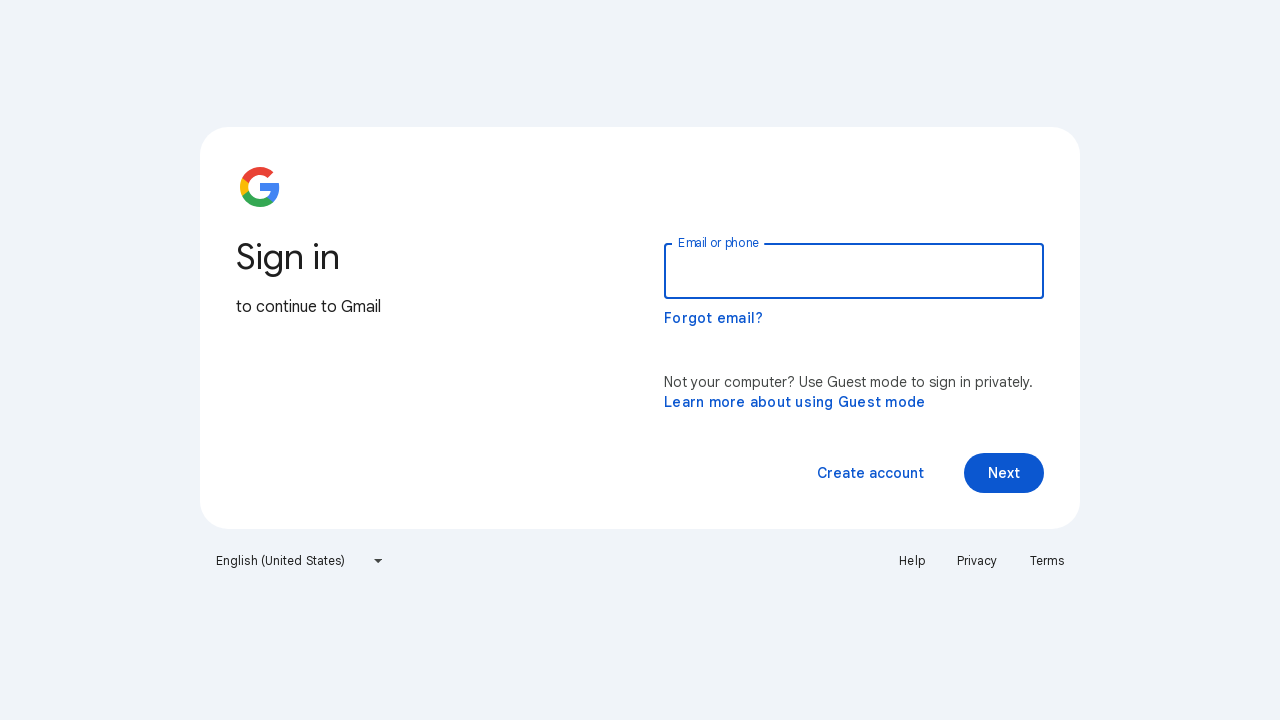

Navigated back to Selenium HQ
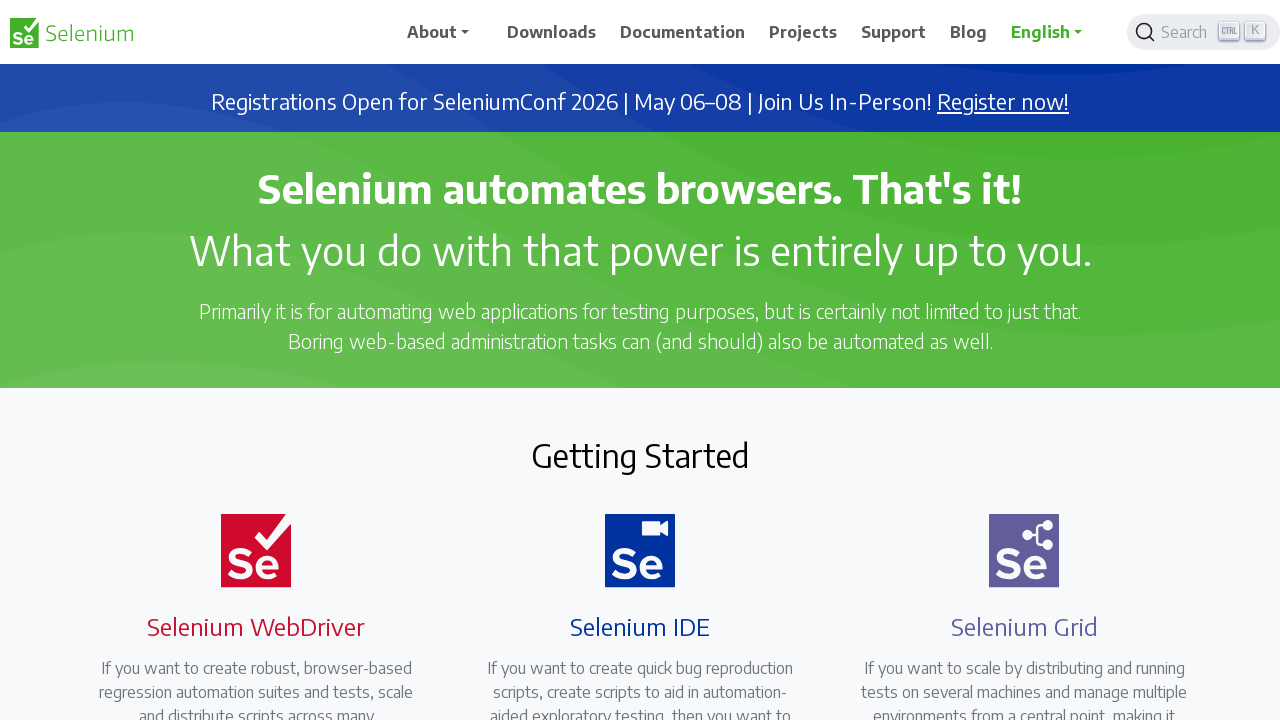

Navigated forward to Gmail
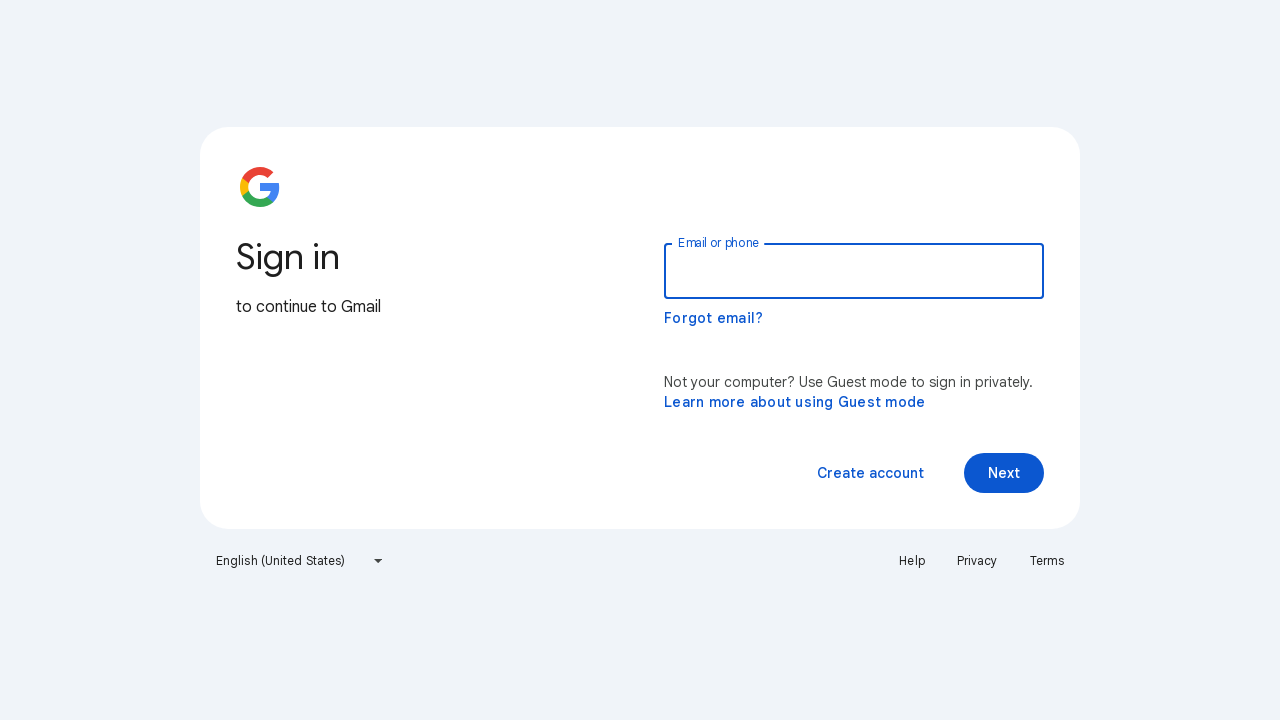

Refreshed the current page
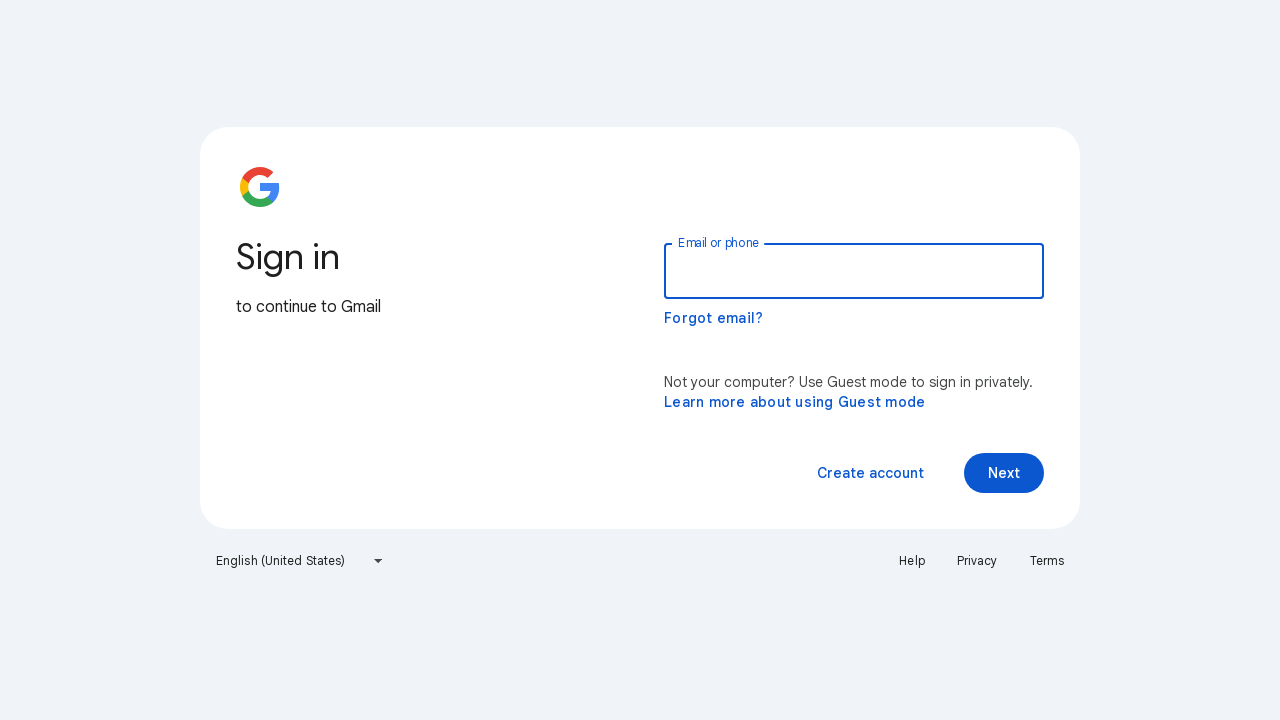

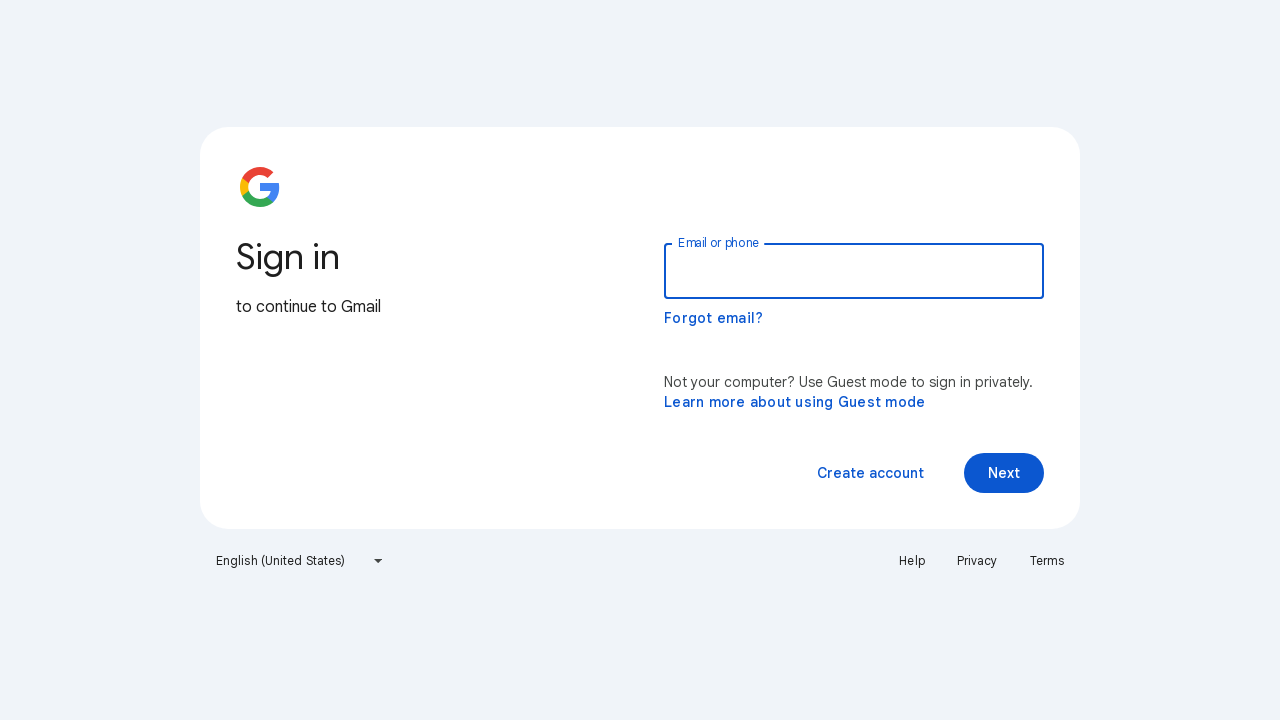